Tests various form interactions on an automation practice page including radio buttons, text input, checkboxes, and dropdown selections

Starting URL: https://rahulshettyacademy.com/AutomationPractice/

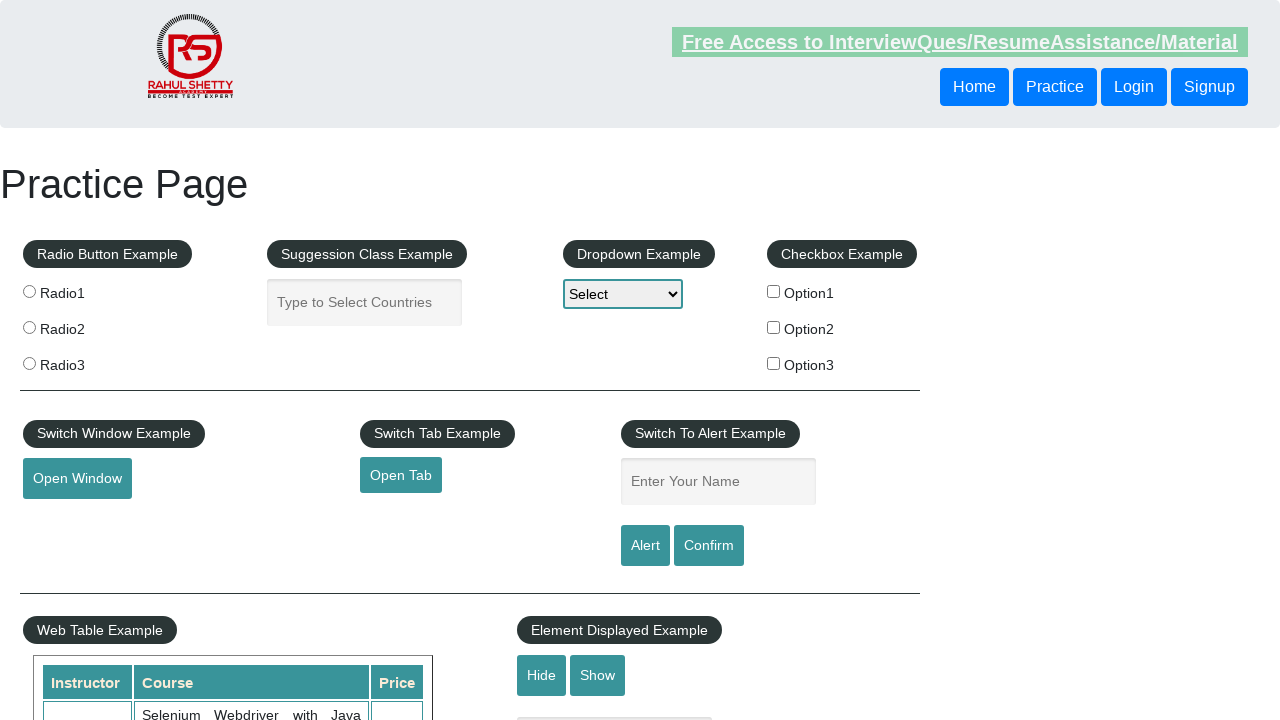

Clicked radio button 1 at (29, 291) on input[value='radio1']
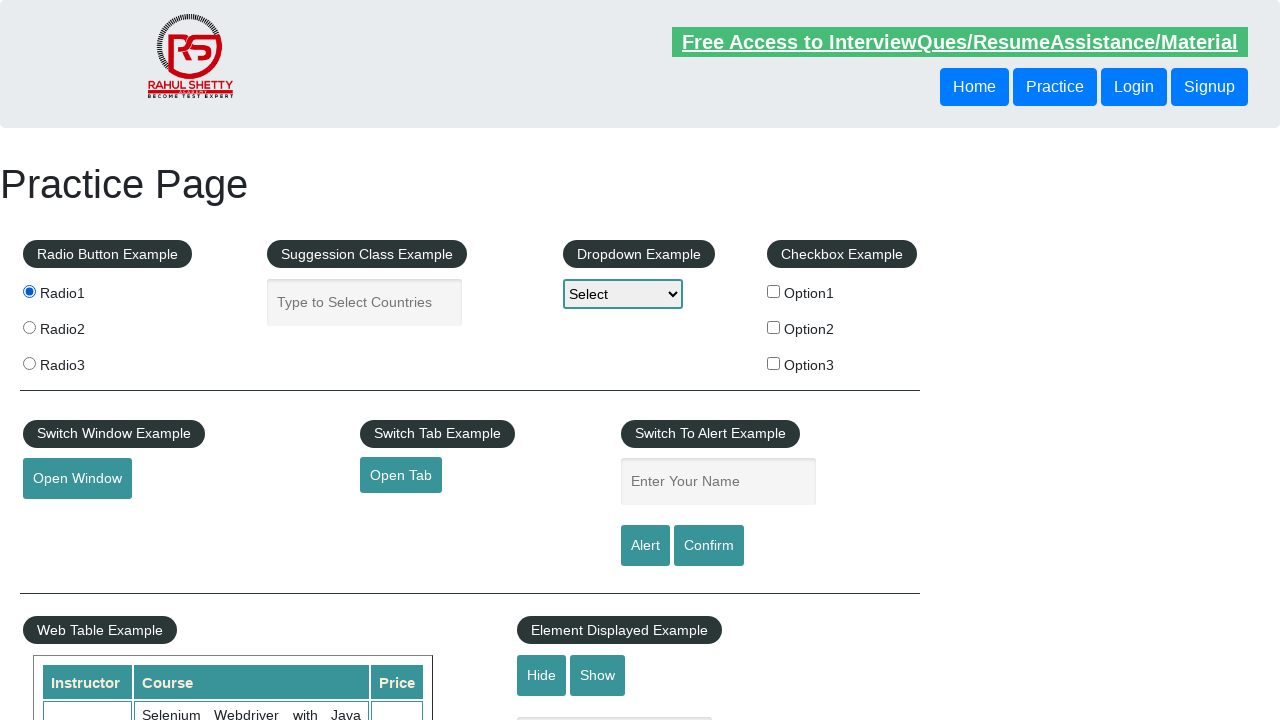

Clicked radio button 2 at (29, 327) on input[value='radio2']
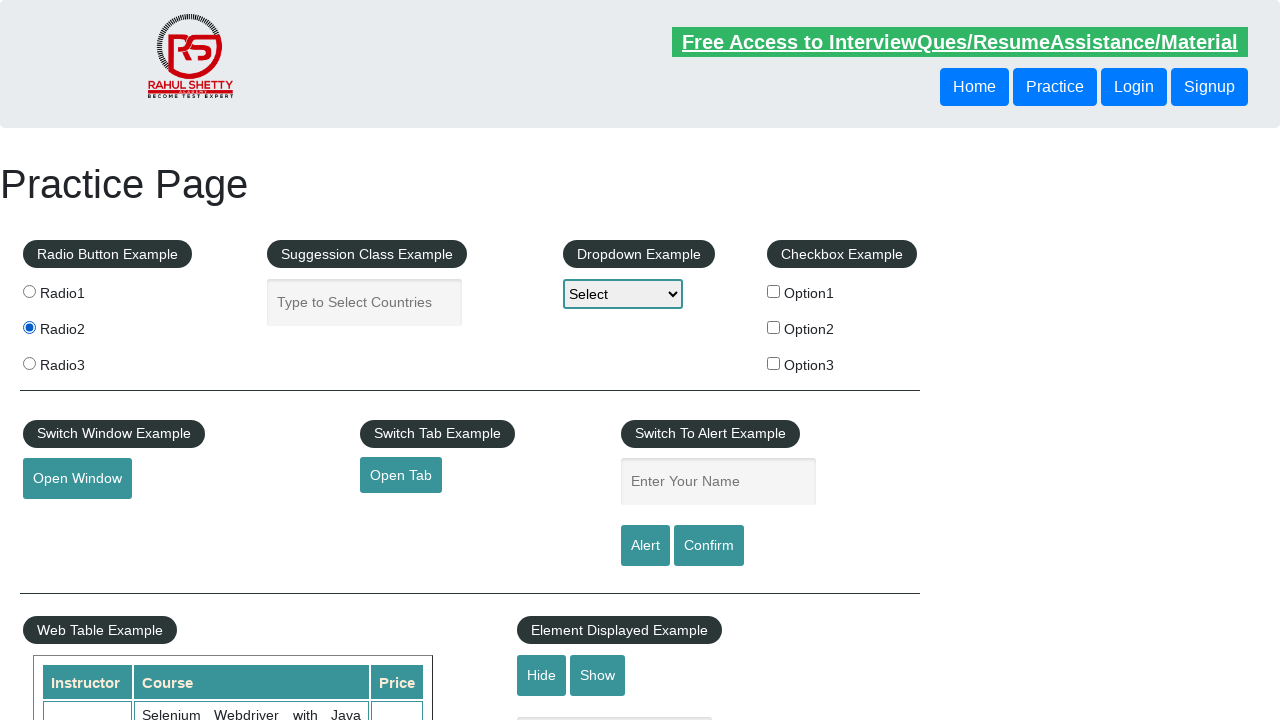

Clicked radio button 3 at (29, 363) on input.radioButton[value='radio3']
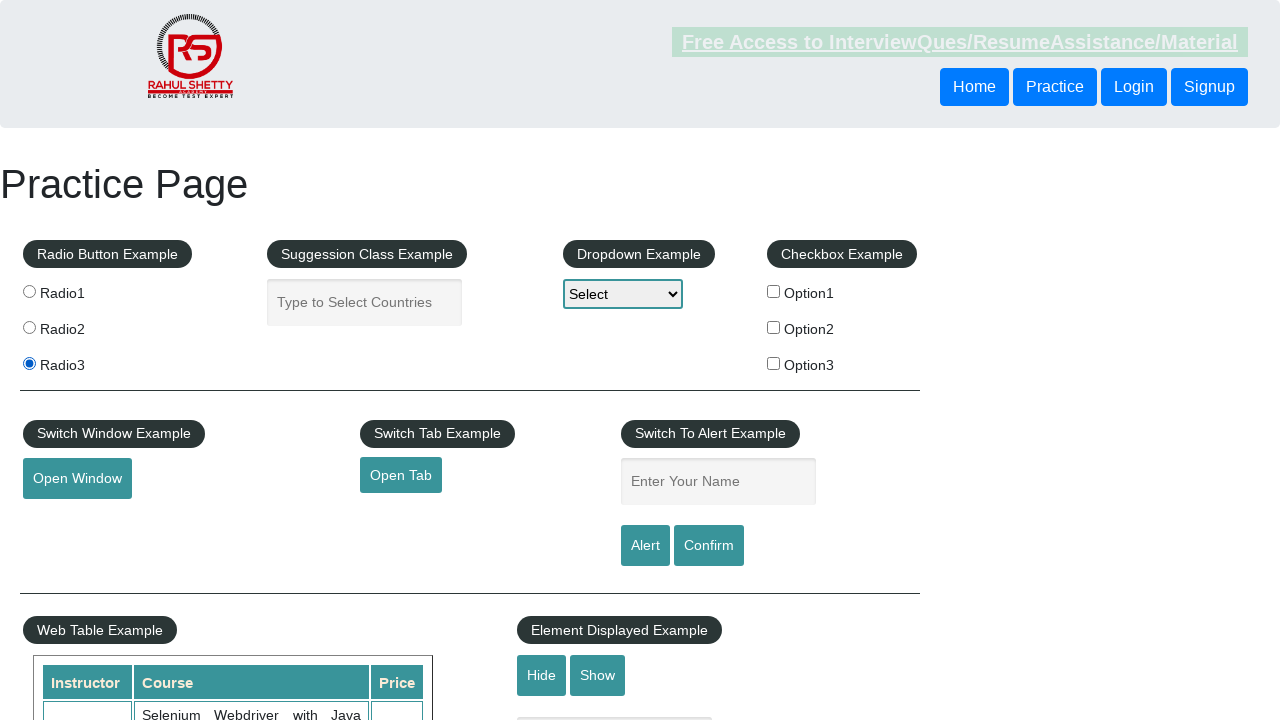

Clicked radio button 2 again using alternative selector at (29, 327) on input[value='radio2'][name='radioButton']
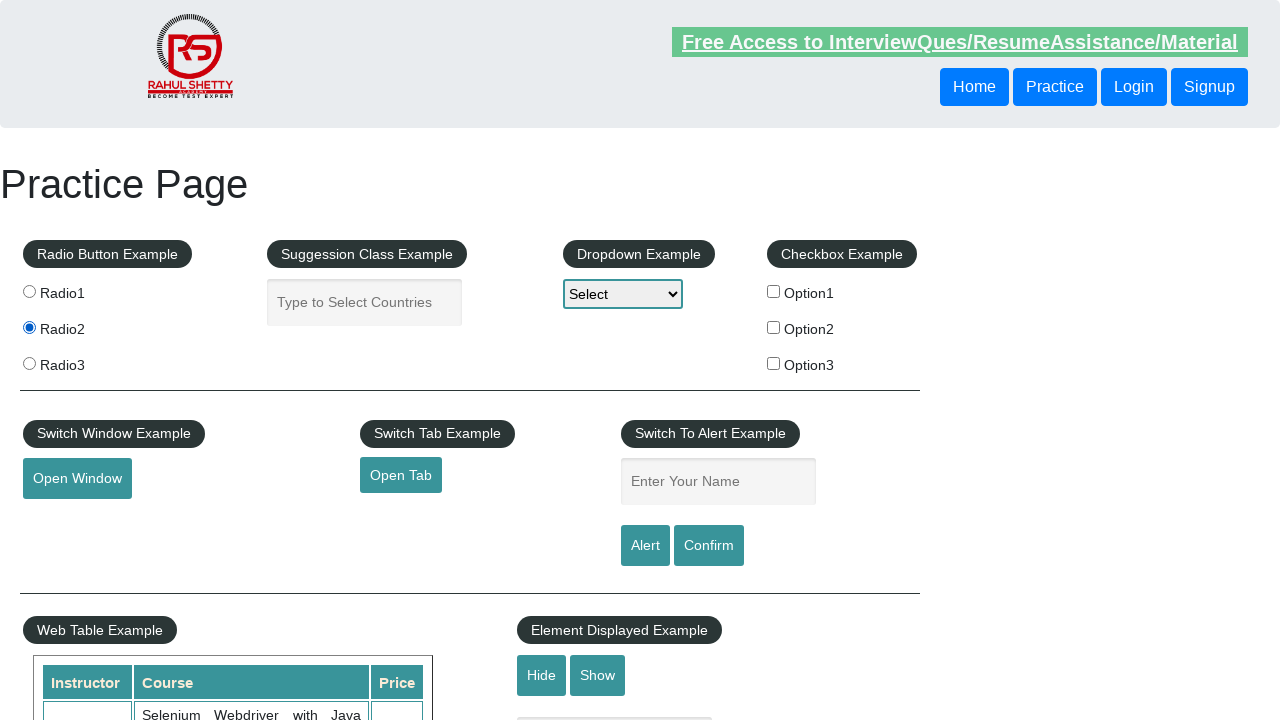

Entered 'Shekhar' in name field on #name
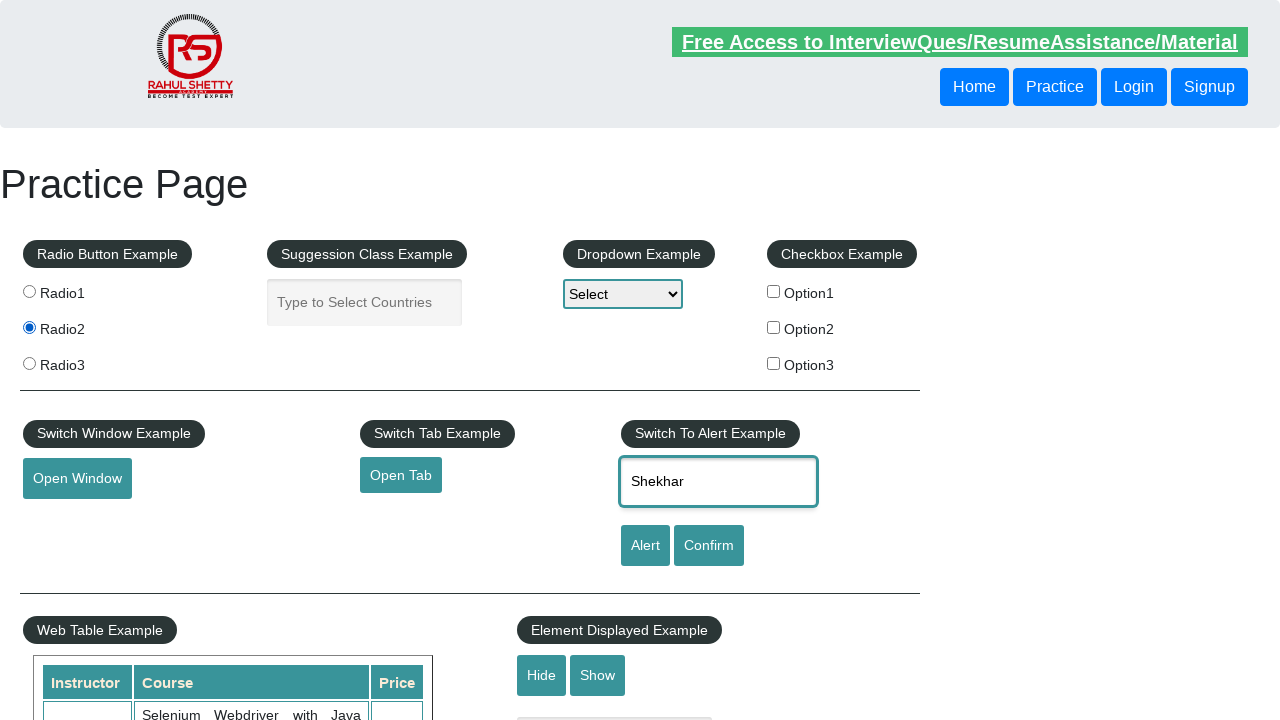

Cleared and re-entered ' Shekhar Tyagi' in name field on #name
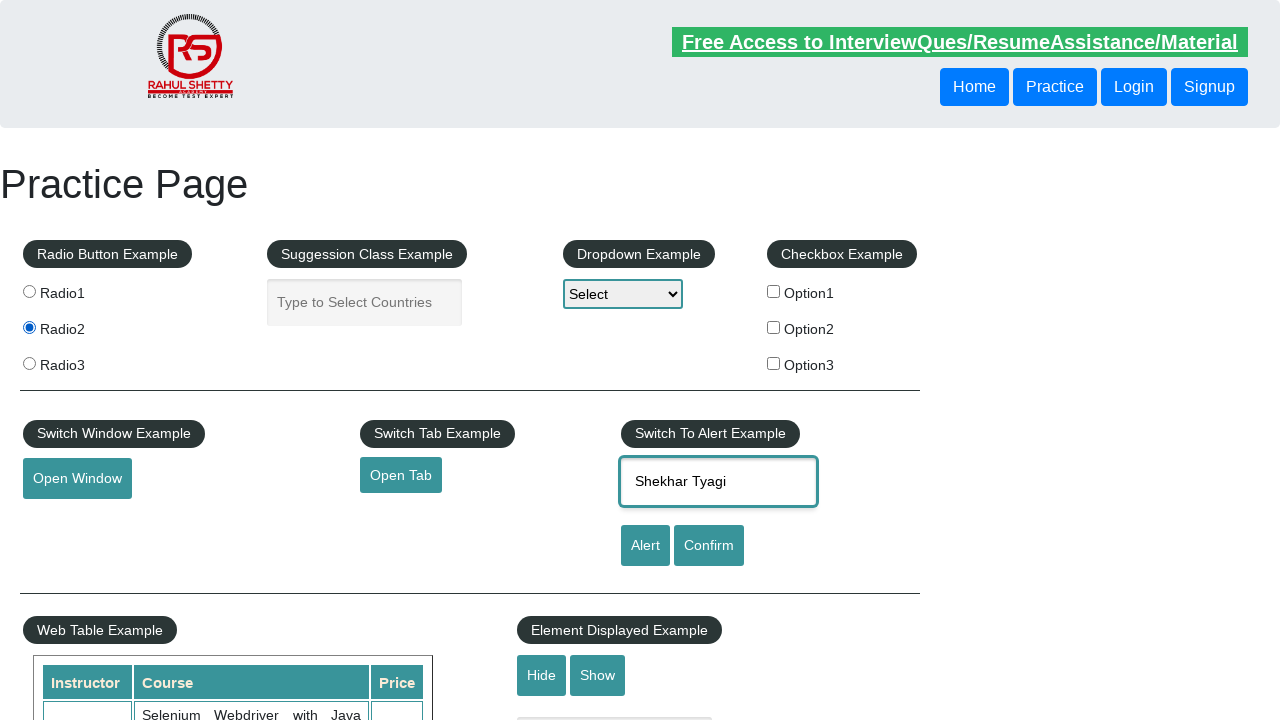

Located all checkbox elements
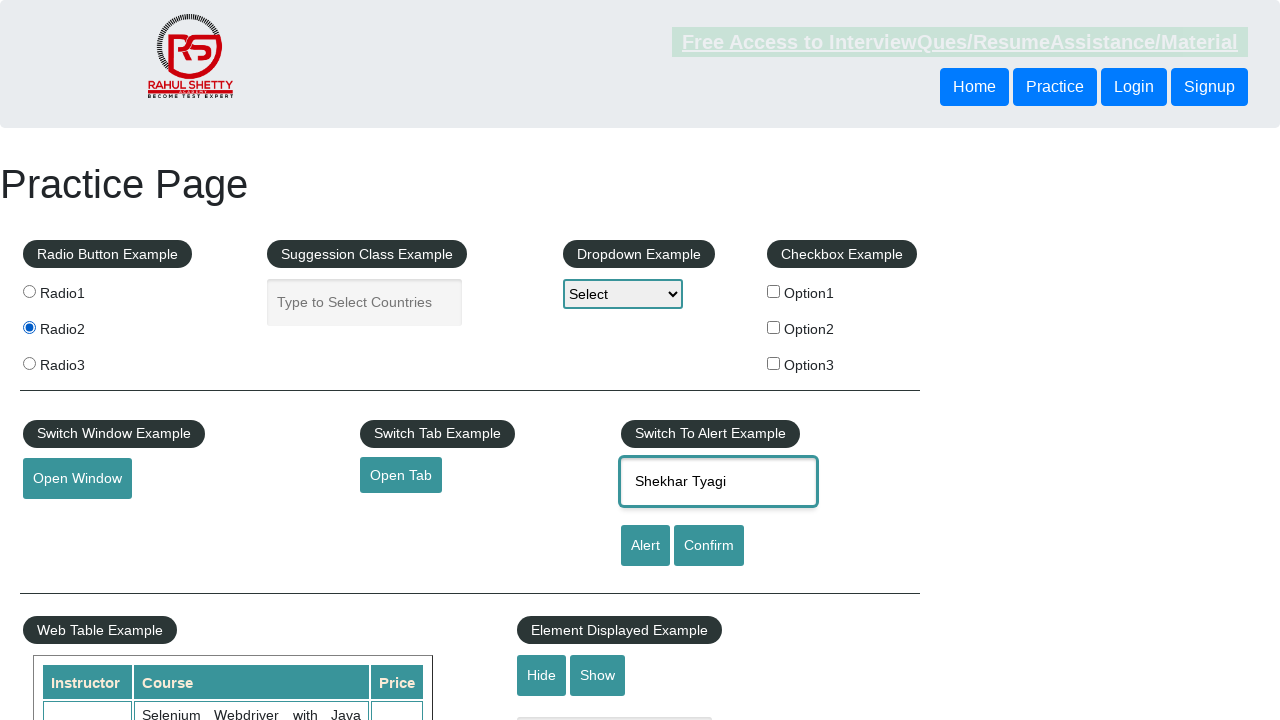

Clicked checkbox at index 0 at (774, 291) on input[type='checkbox'] >> nth=0
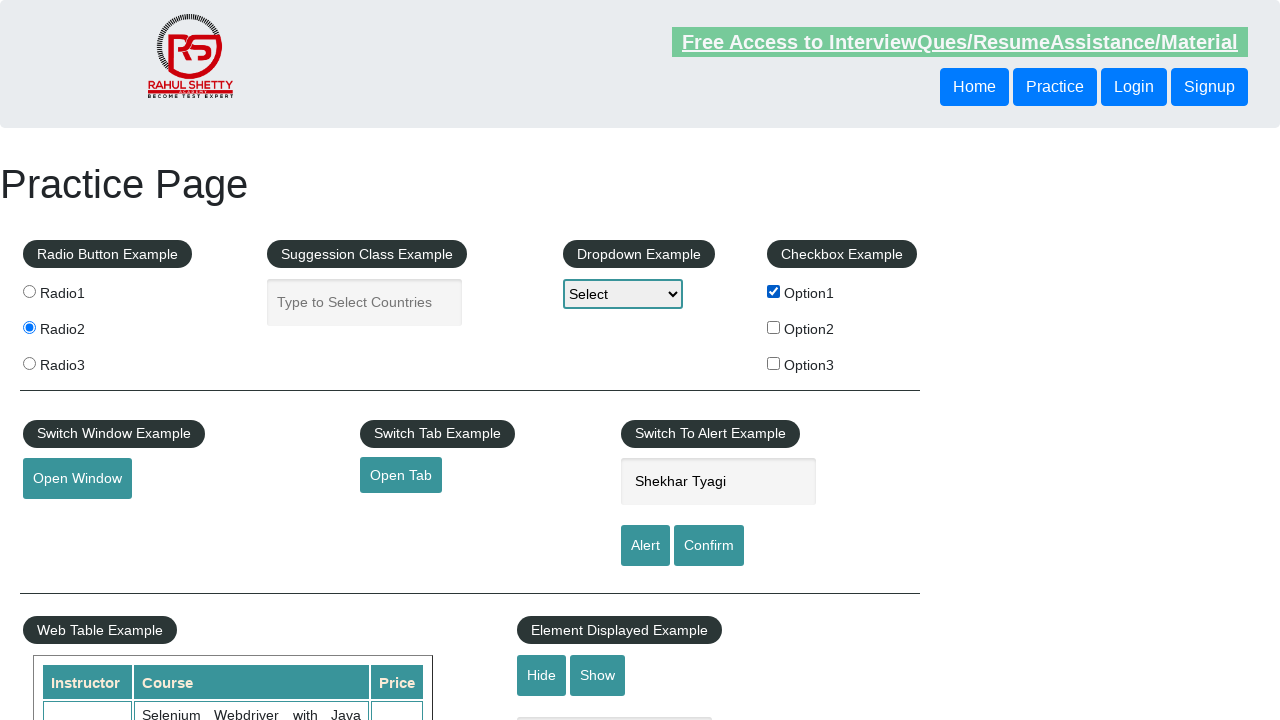

Clicked checkbox at index 2 at (774, 363) on input[type='checkbox'] >> nth=2
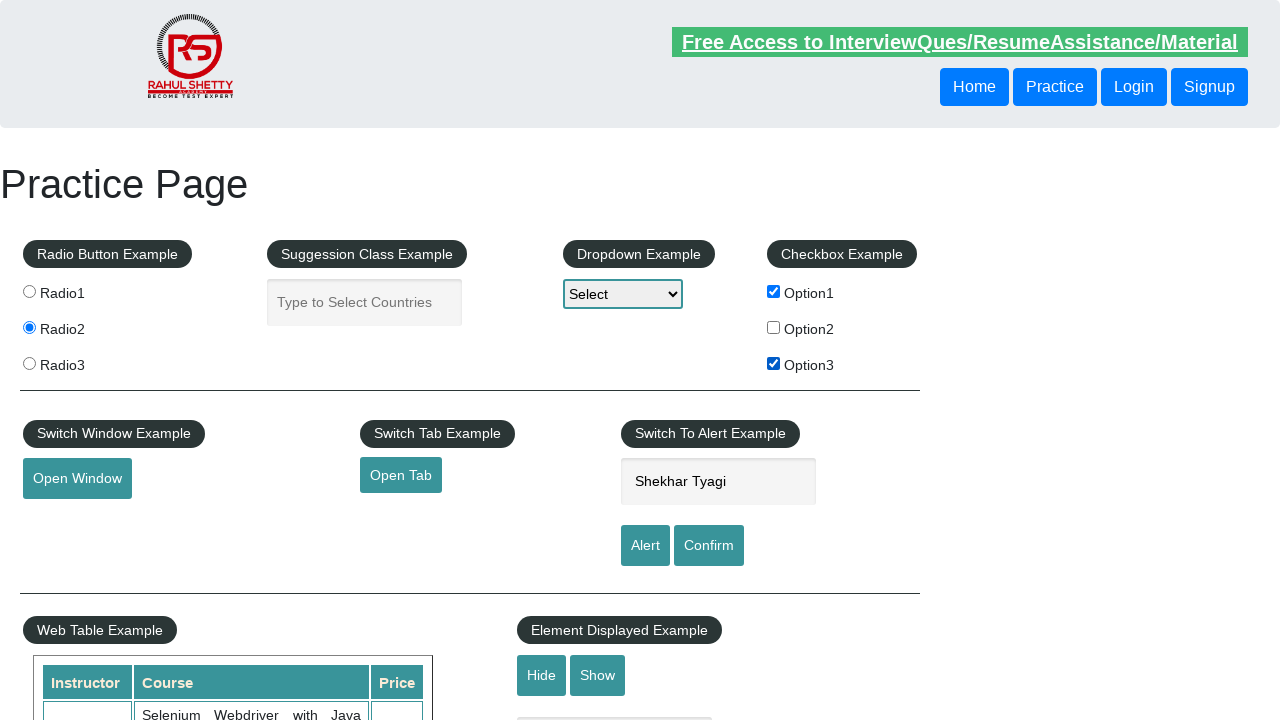

Selected dropdown option at index 2 (Option2) on #dropdown-class-example
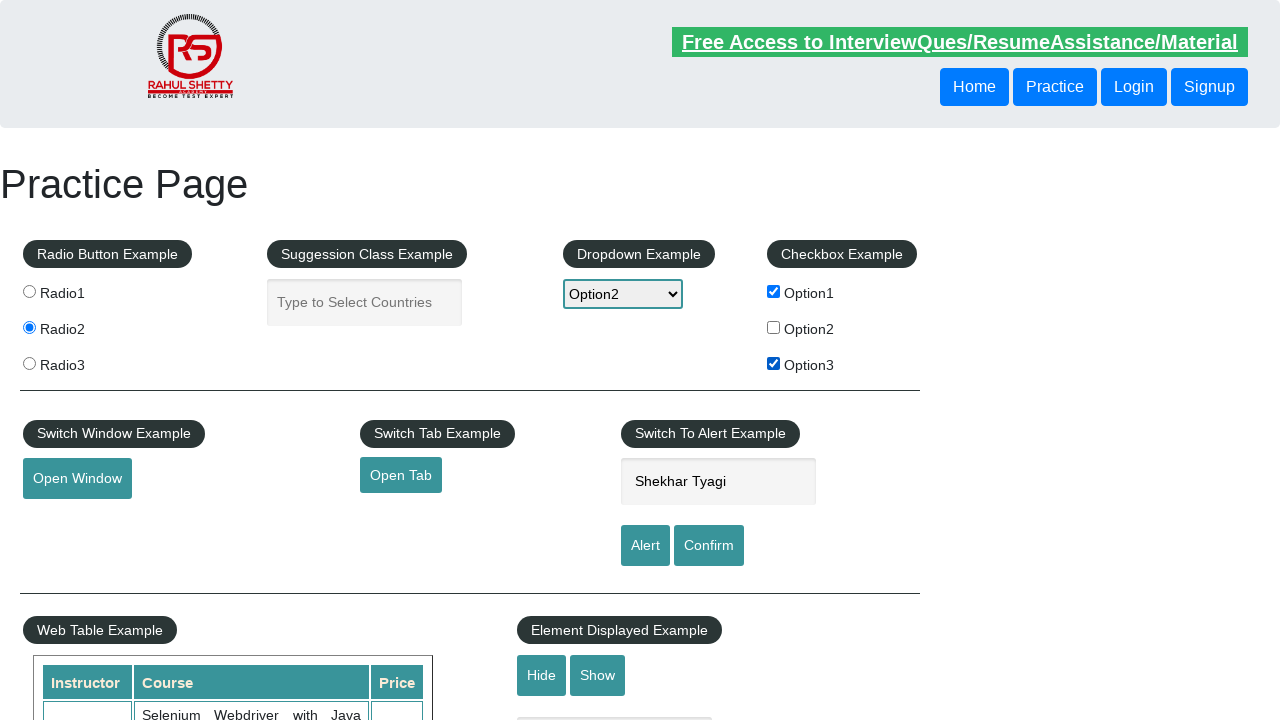

Selected dropdown option by value 'option1' on #dropdown-class-example
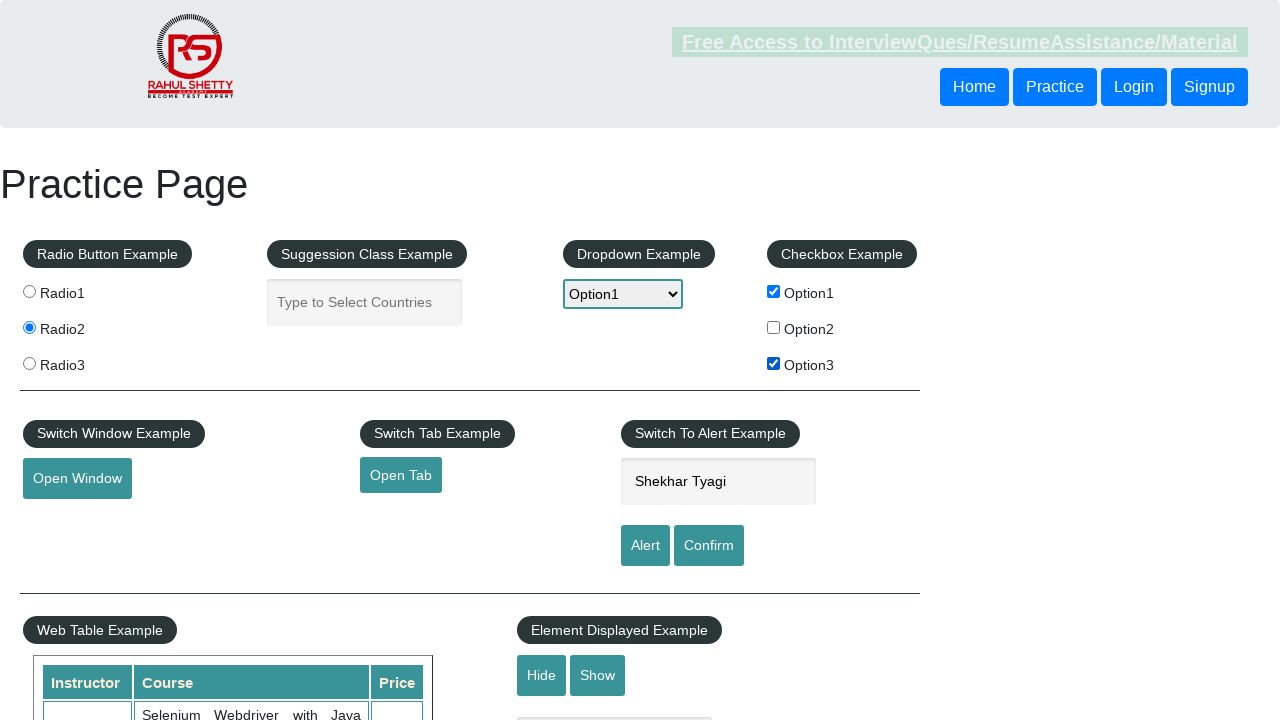

Selected dropdown option by visible text 'Option3' on #dropdown-class-example
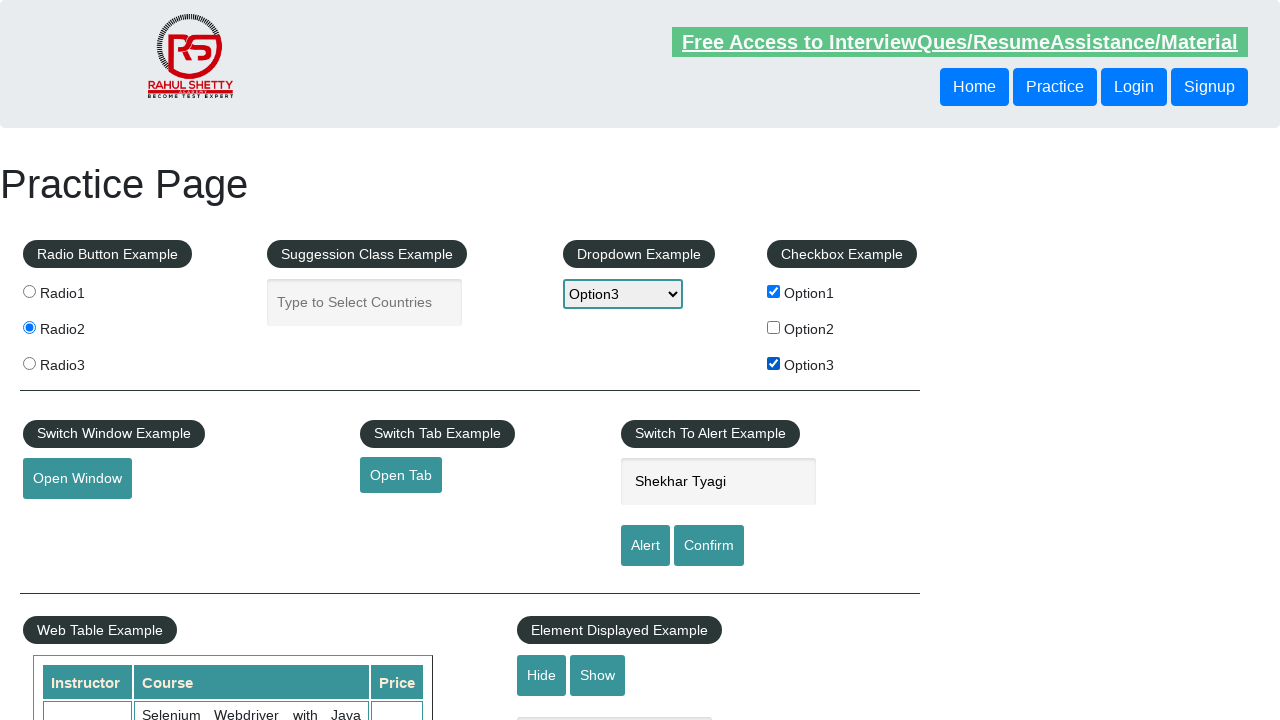

Selected dropdown option by value 'option2' on #dropdown-class-example
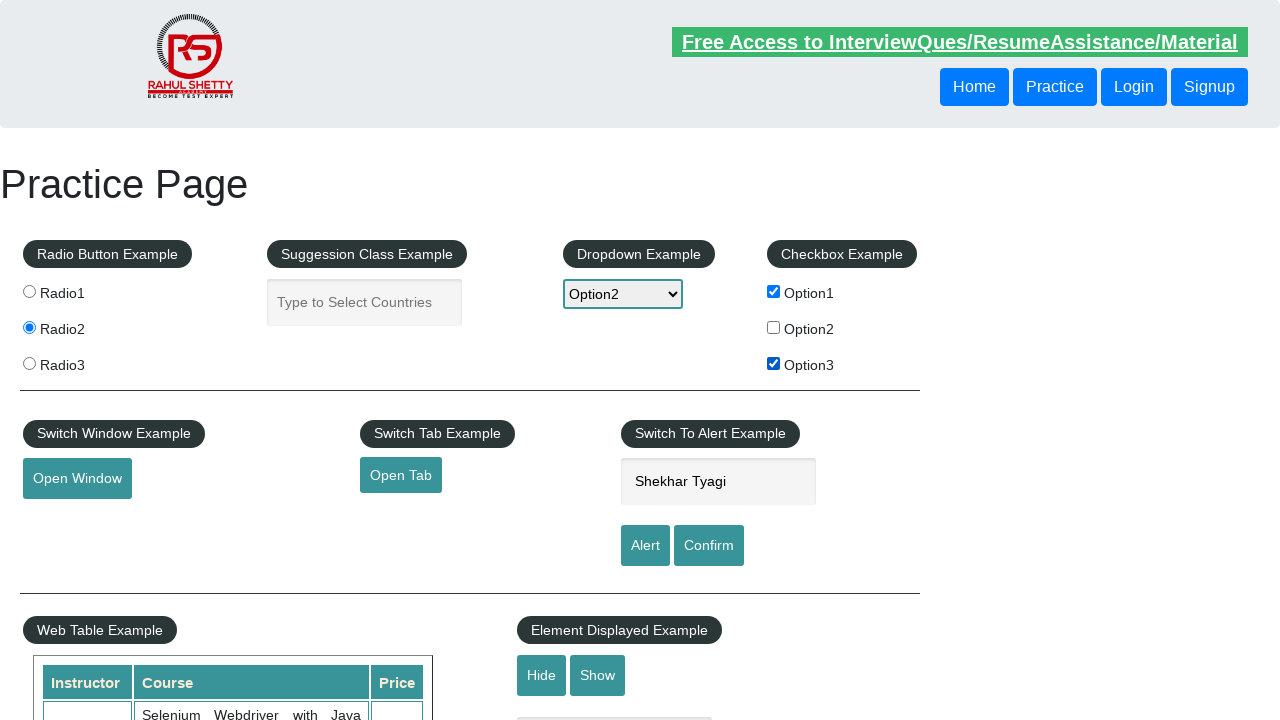

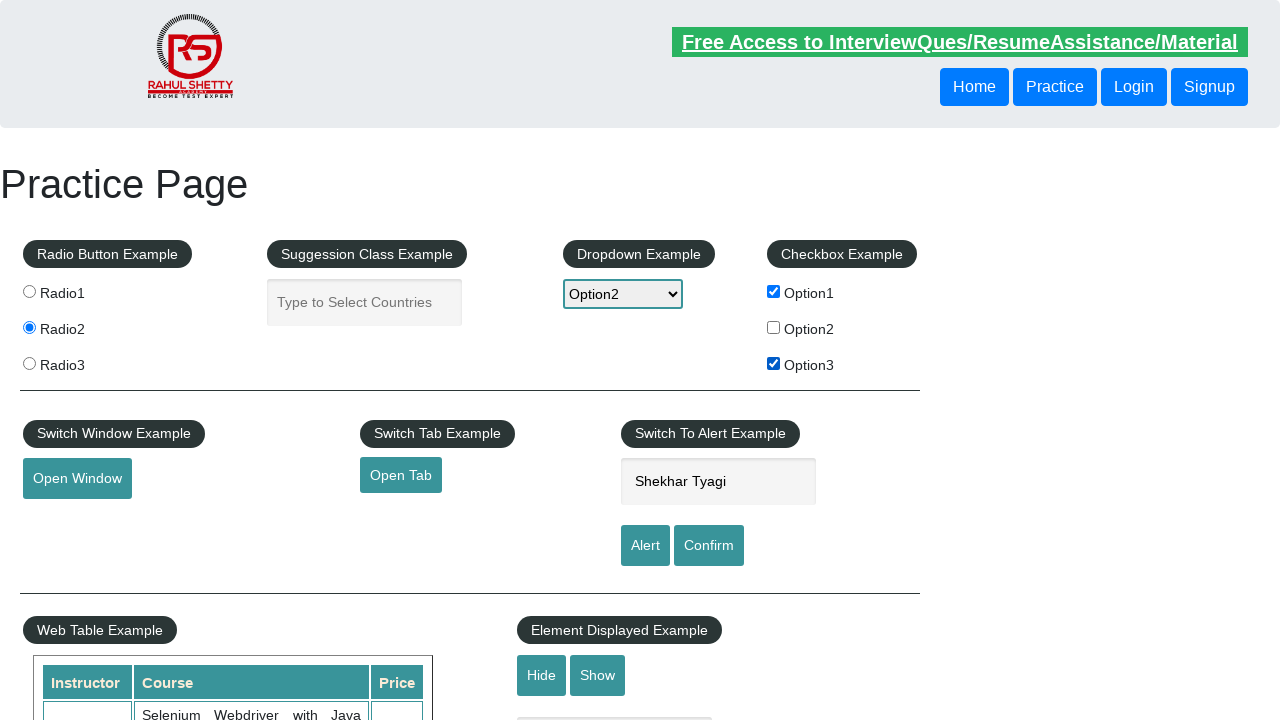